Tests that the Clear completed button is hidden when there are no completed items.

Starting URL: https://demo.playwright.dev/todomvc

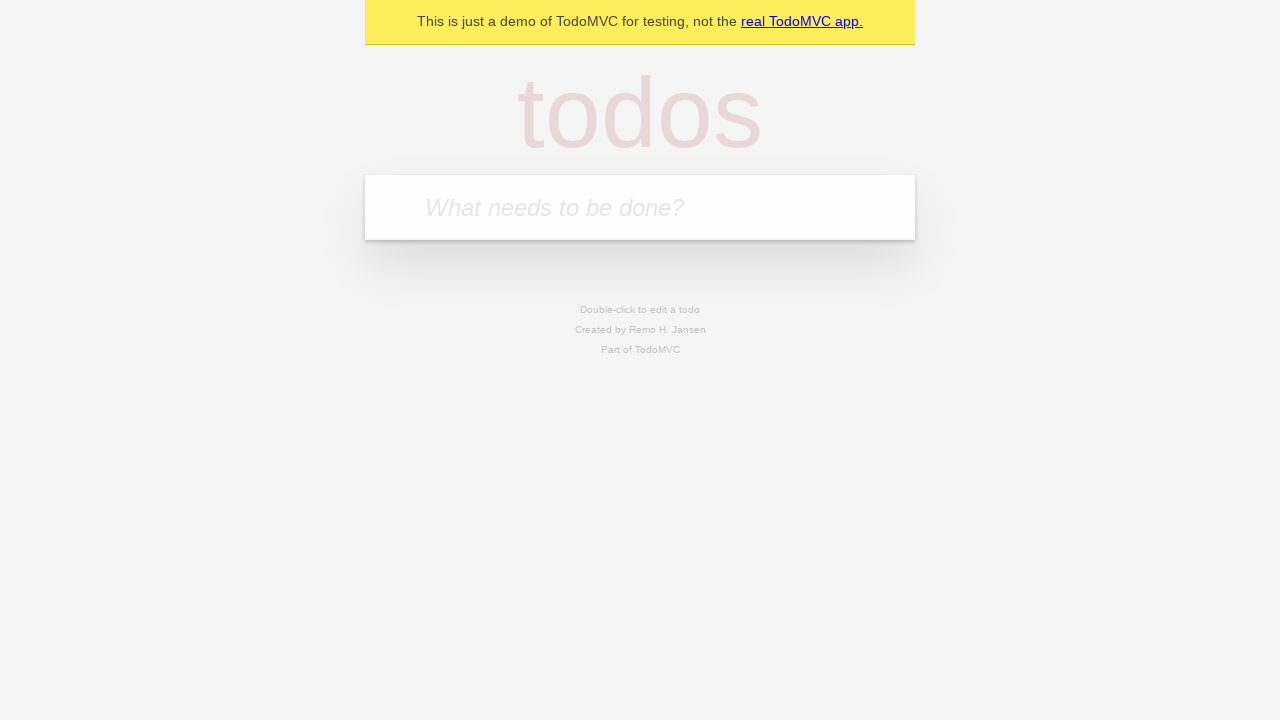

Filled todo input with 'buy some cheese' on internal:attr=[placeholder="What needs to be done?"i]
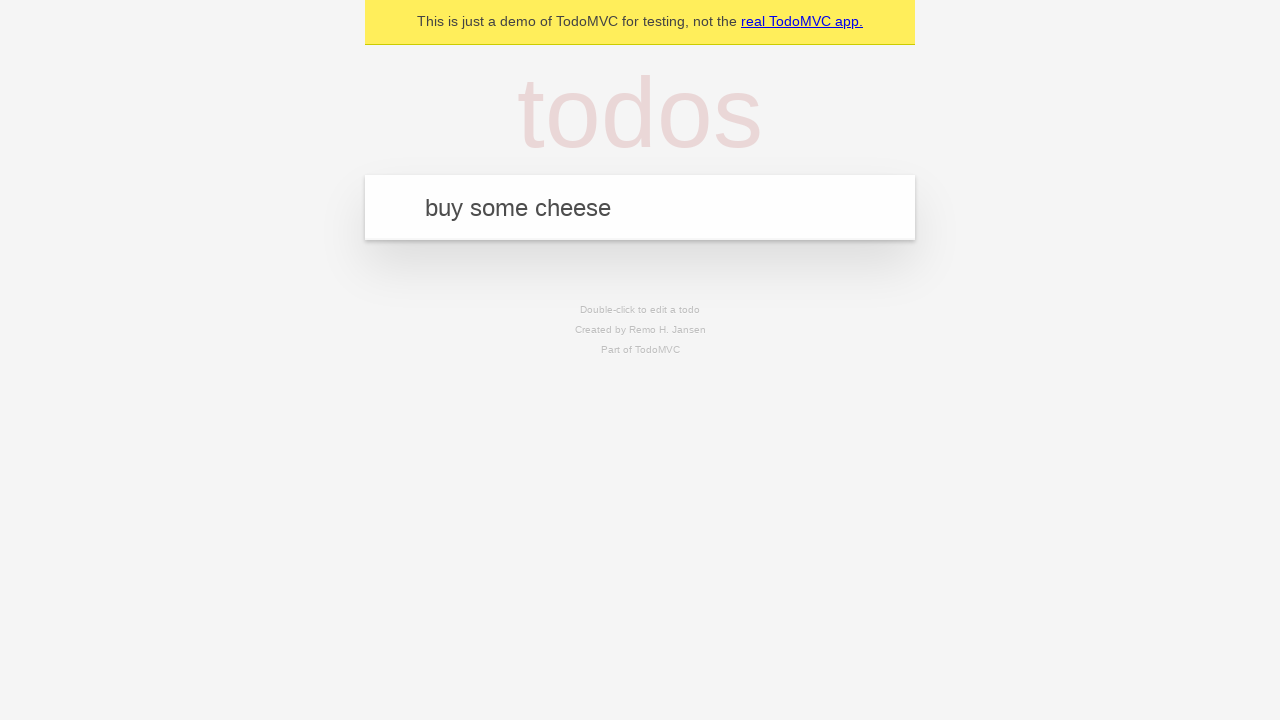

Pressed Enter to add first todo item on internal:attr=[placeholder="What needs to be done?"i]
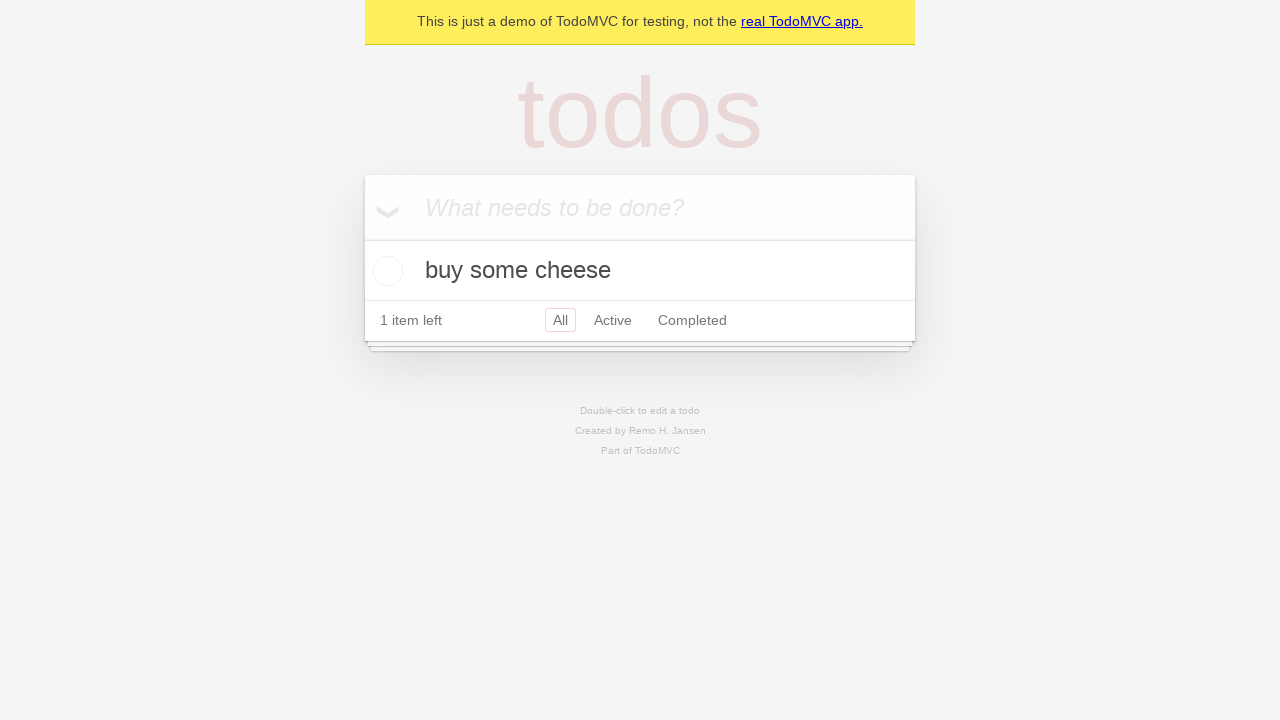

Filled todo input with 'feed the cat' on internal:attr=[placeholder="What needs to be done?"i]
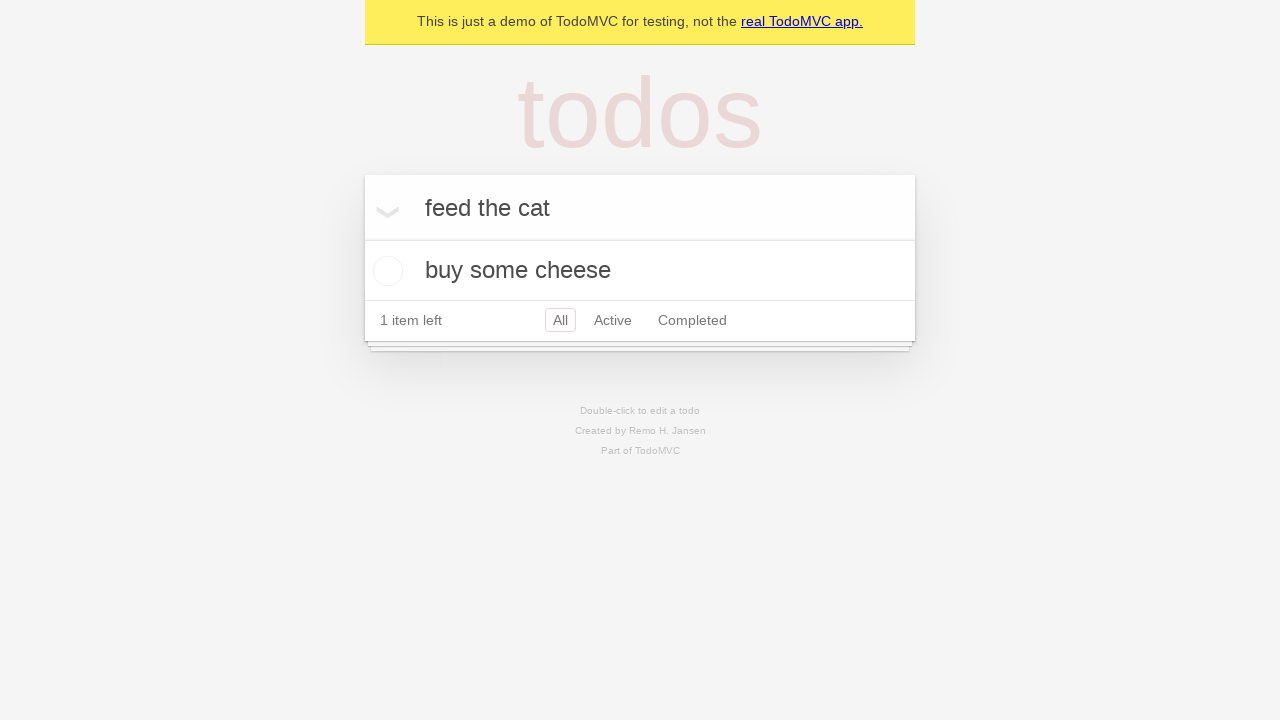

Pressed Enter to add second todo item on internal:attr=[placeholder="What needs to be done?"i]
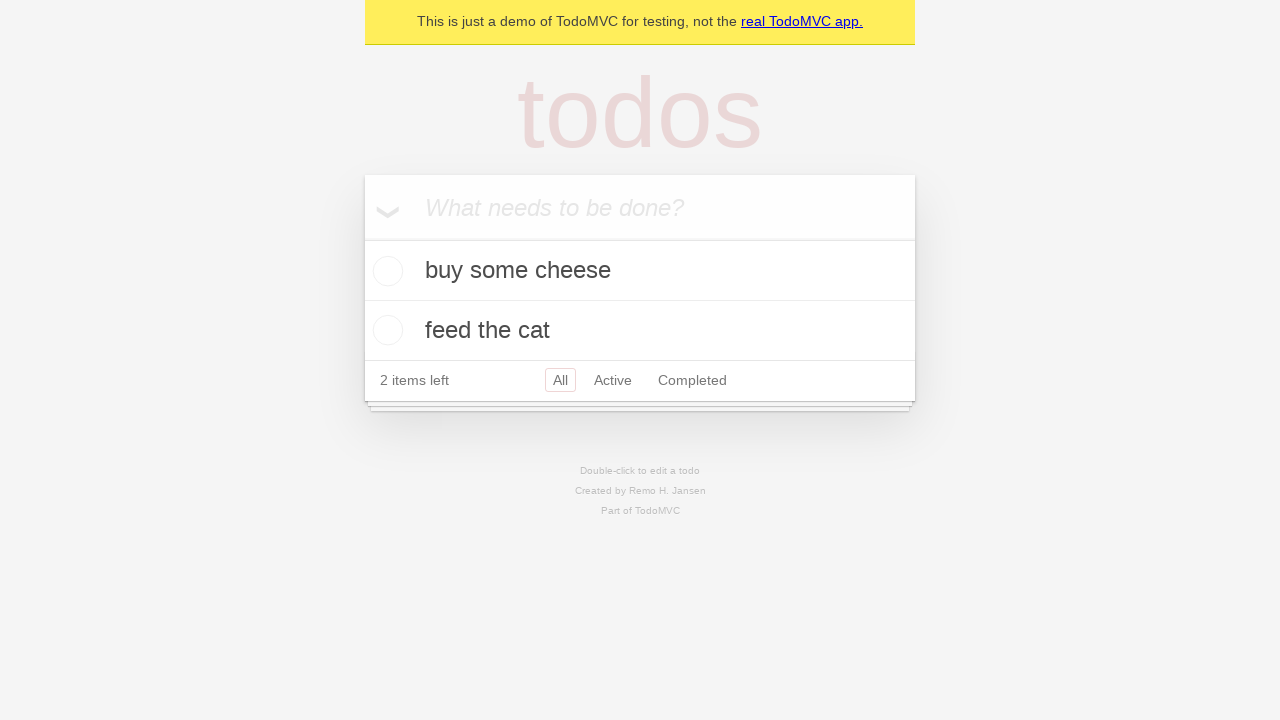

Filled todo input with 'book a doctors appointment' on internal:attr=[placeholder="What needs to be done?"i]
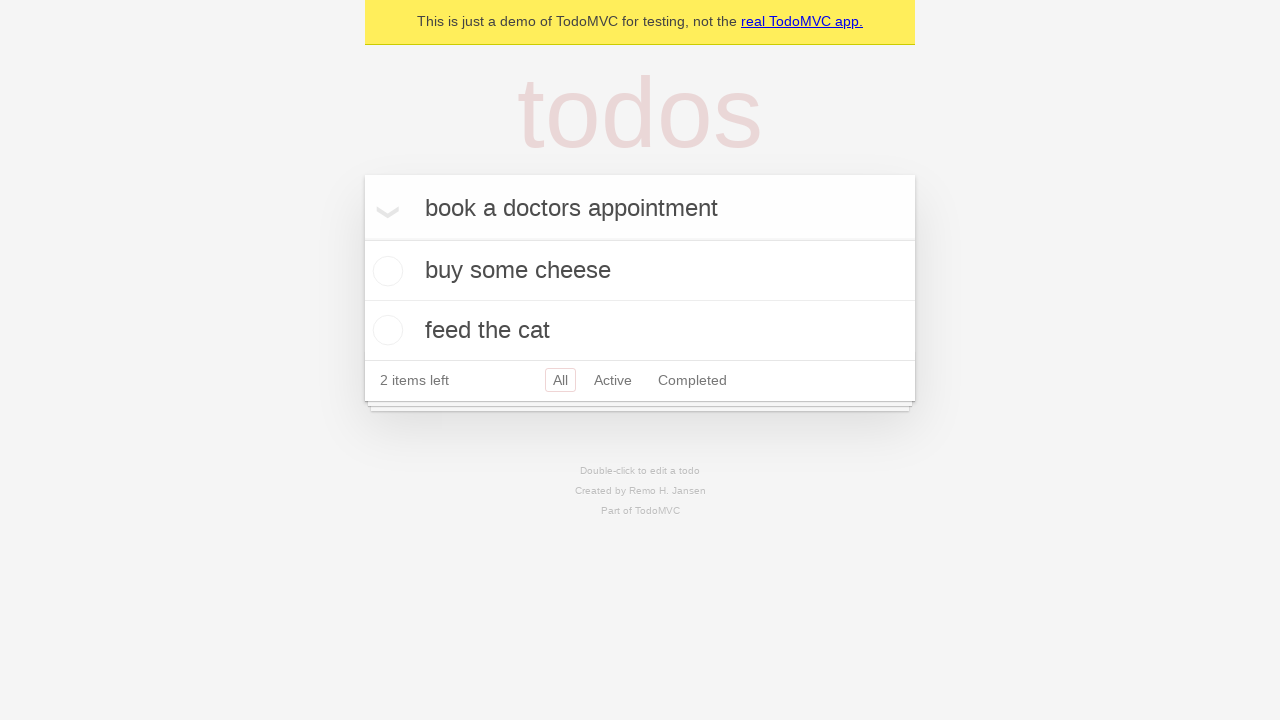

Pressed Enter to add third todo item on internal:attr=[placeholder="What needs to be done?"i]
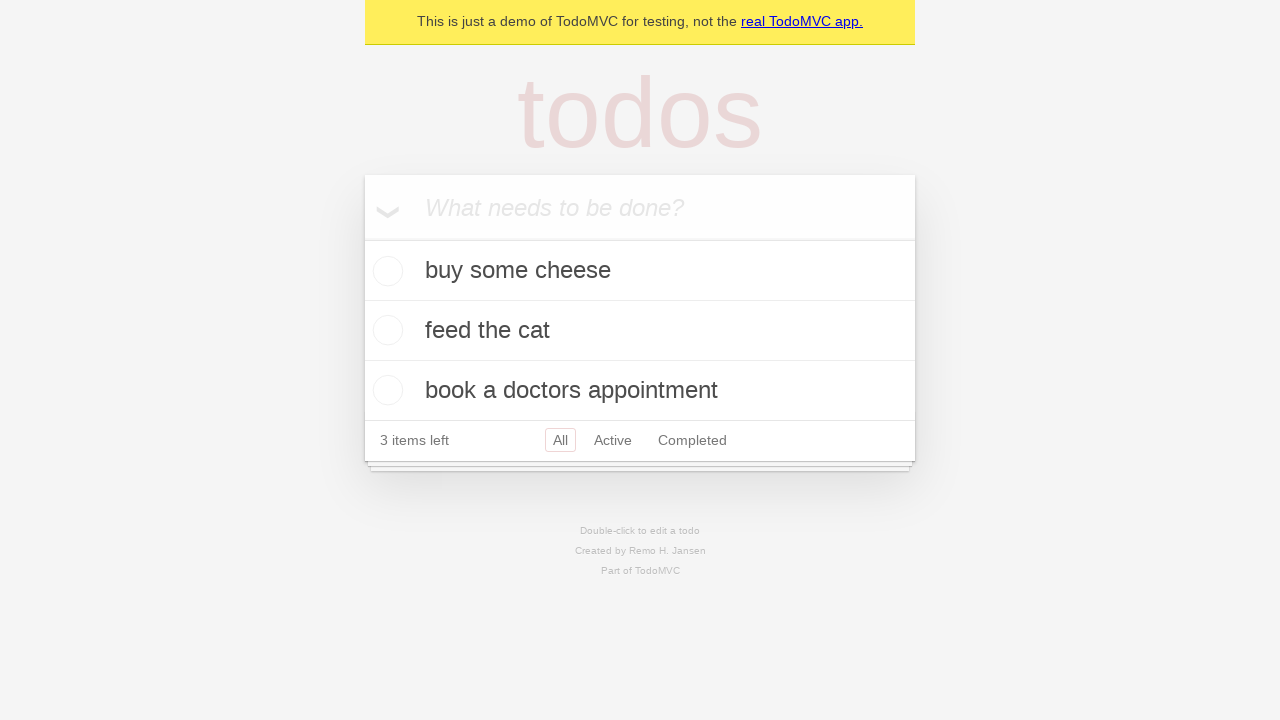

Waited for third todo item to be visible
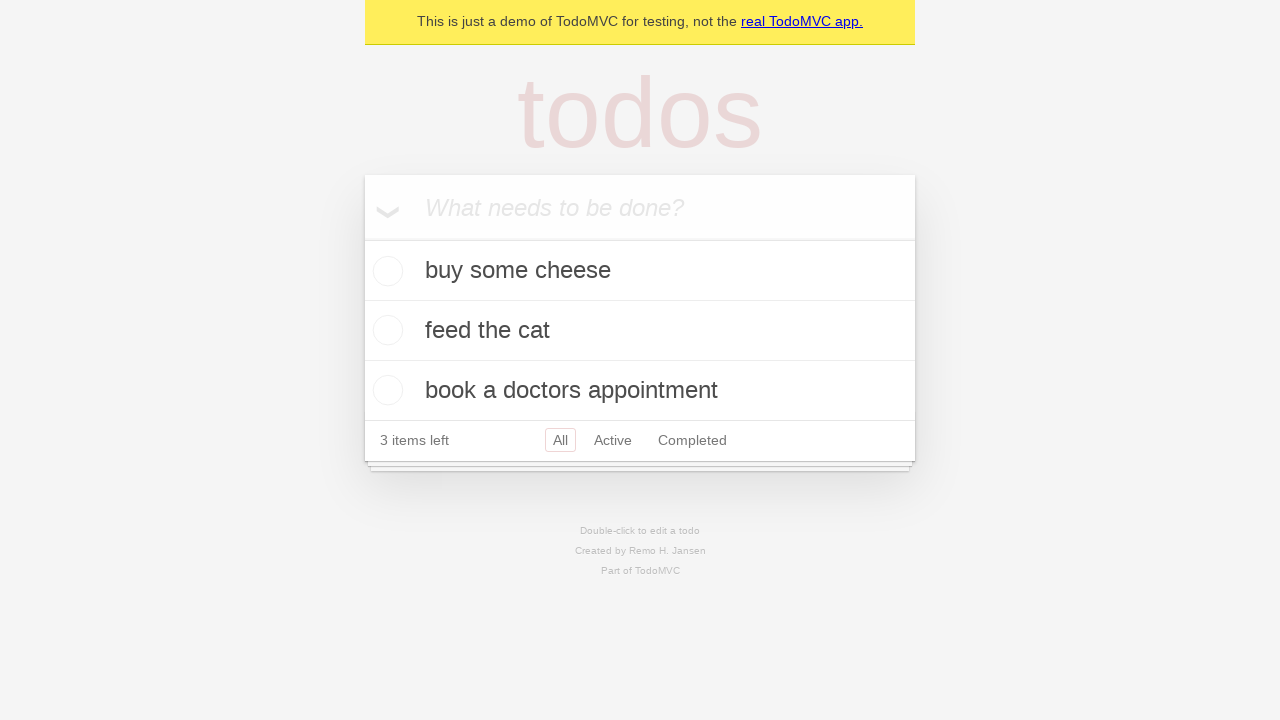

Checked first todo item as completed at (385, 271) on .todo-list li .toggle >> nth=0
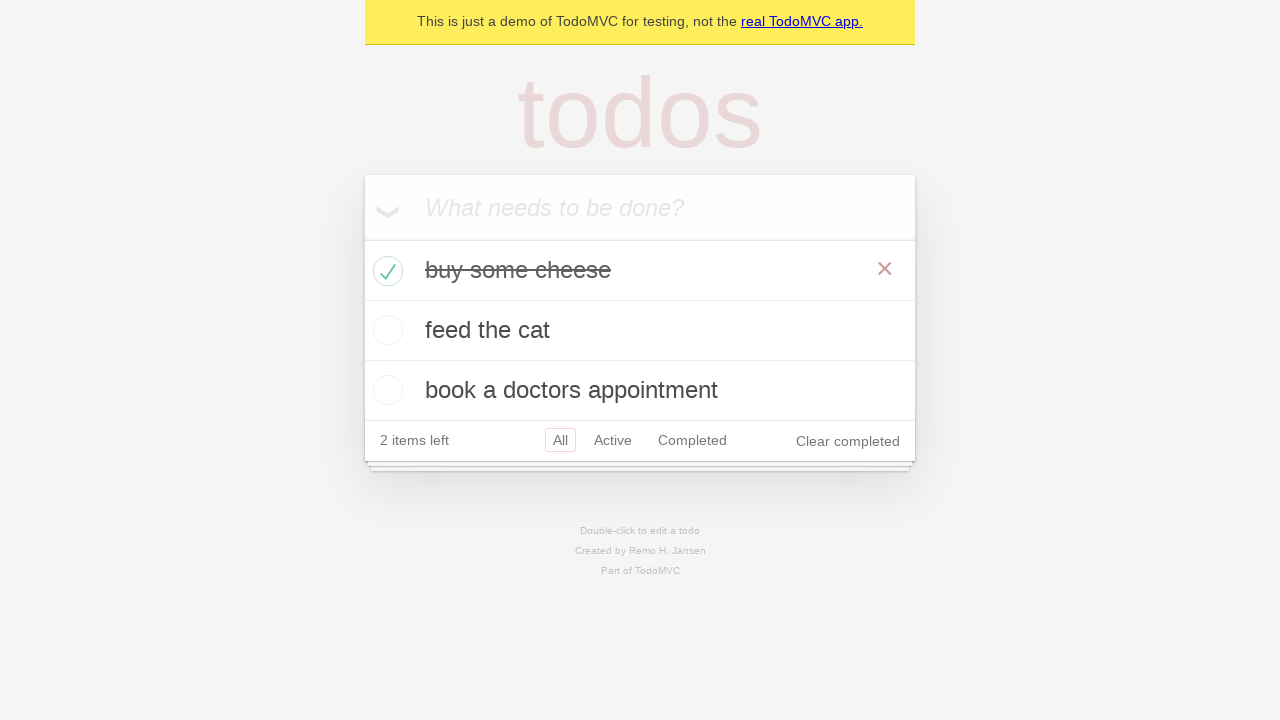

Clicked Clear completed button at (848, 441) on internal:role=button[name="Clear completed"i]
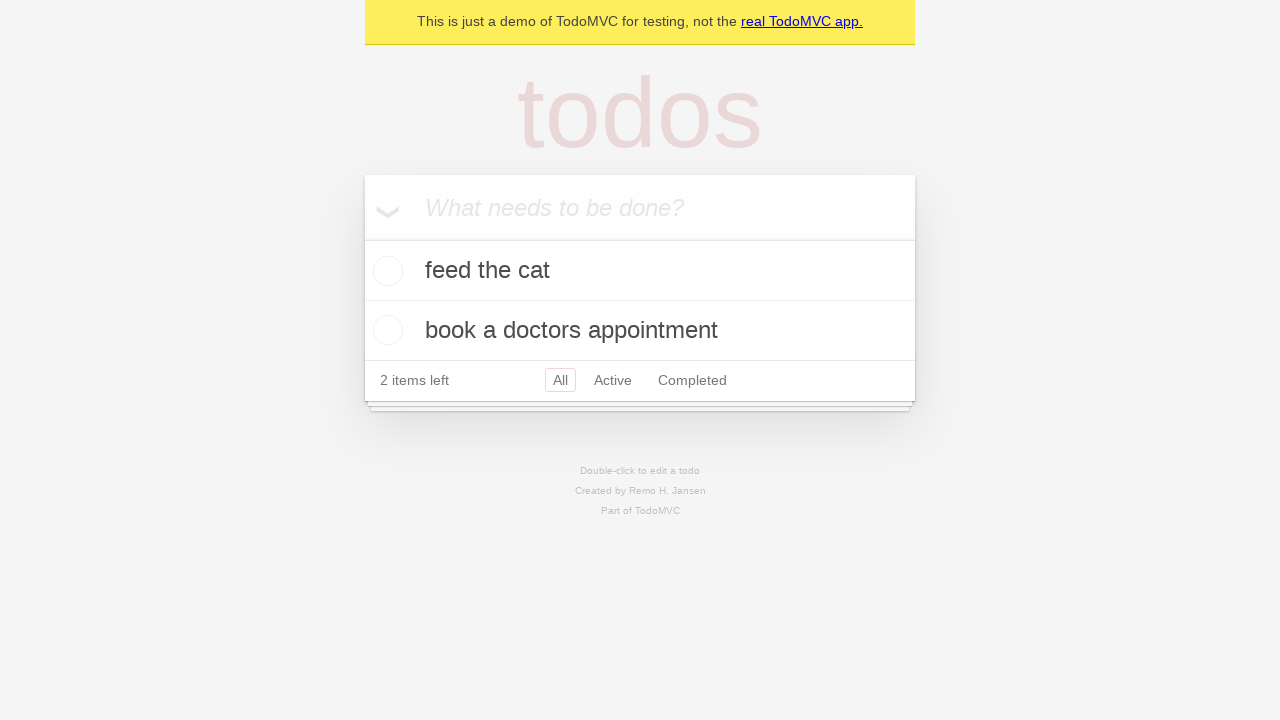

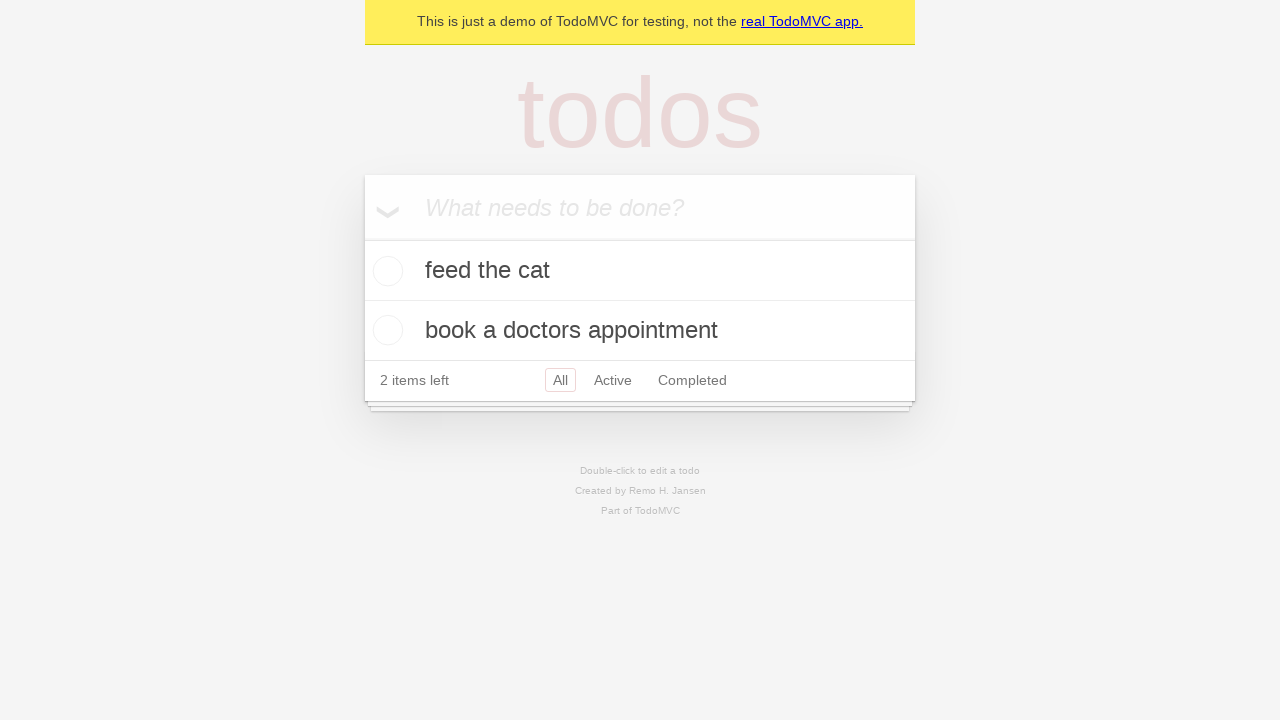